Tests highlighting an element on a page by changing its border style to a red dashed line, waiting briefly, then reverting to the original style.

Starting URL: http://the-internet.herokuapp.com/large

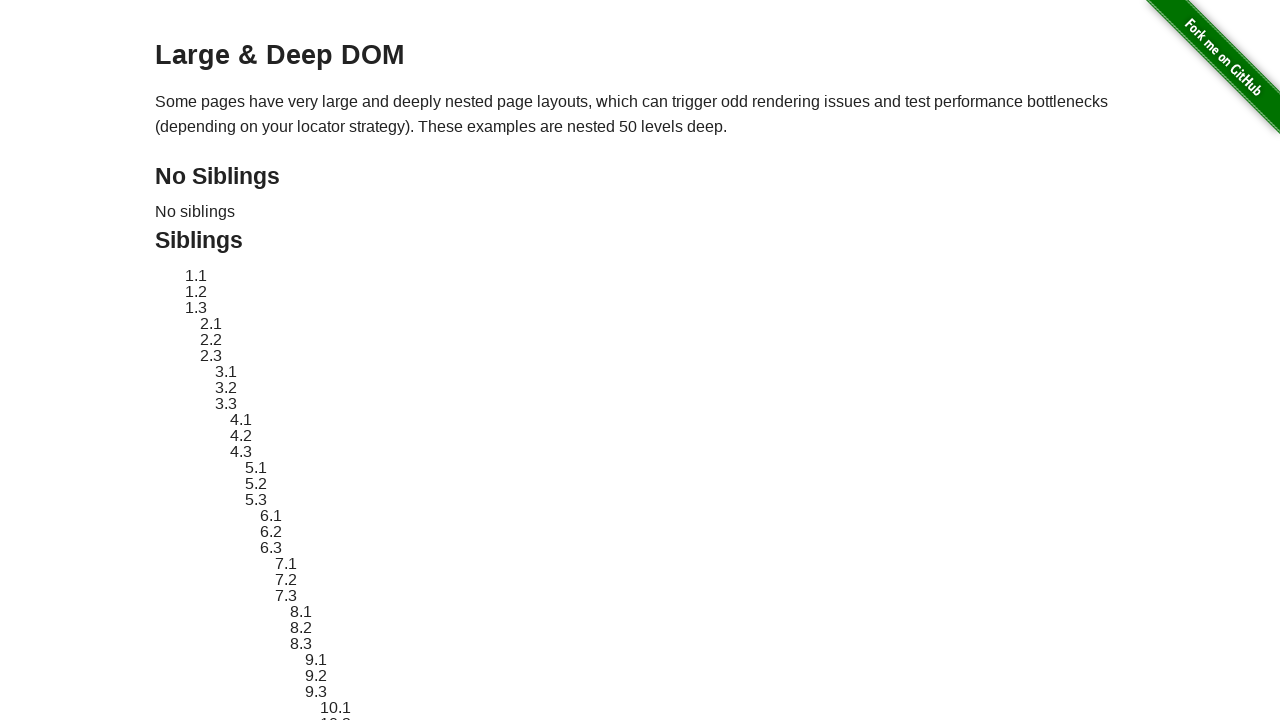

Located element with ID 'sibling-2.3'
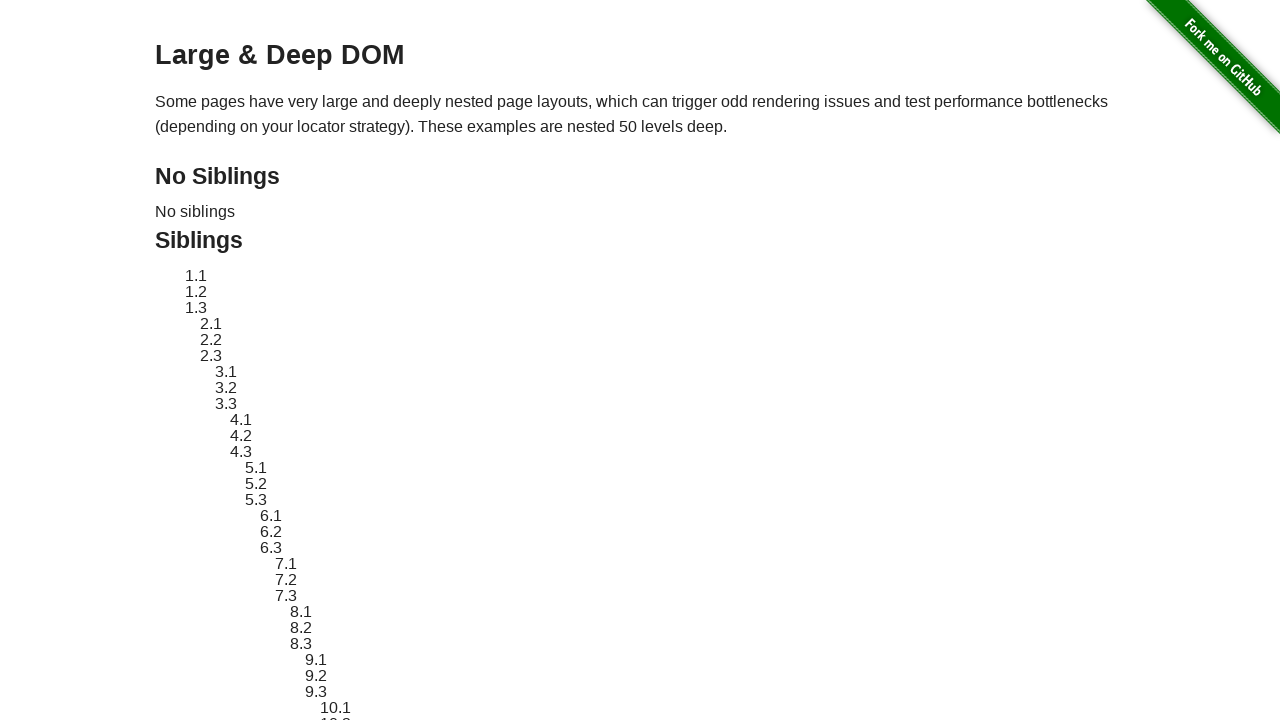

Retrieved original style attribute from element
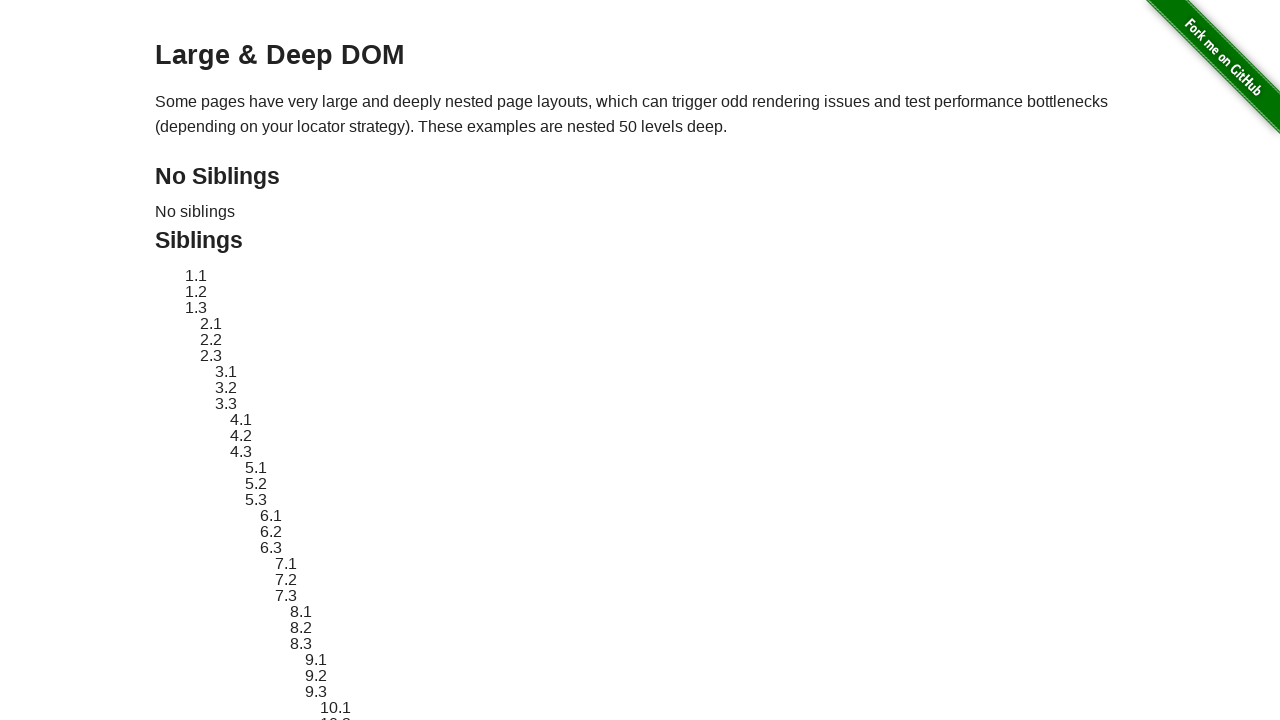

Applied red dashed border highlight to element
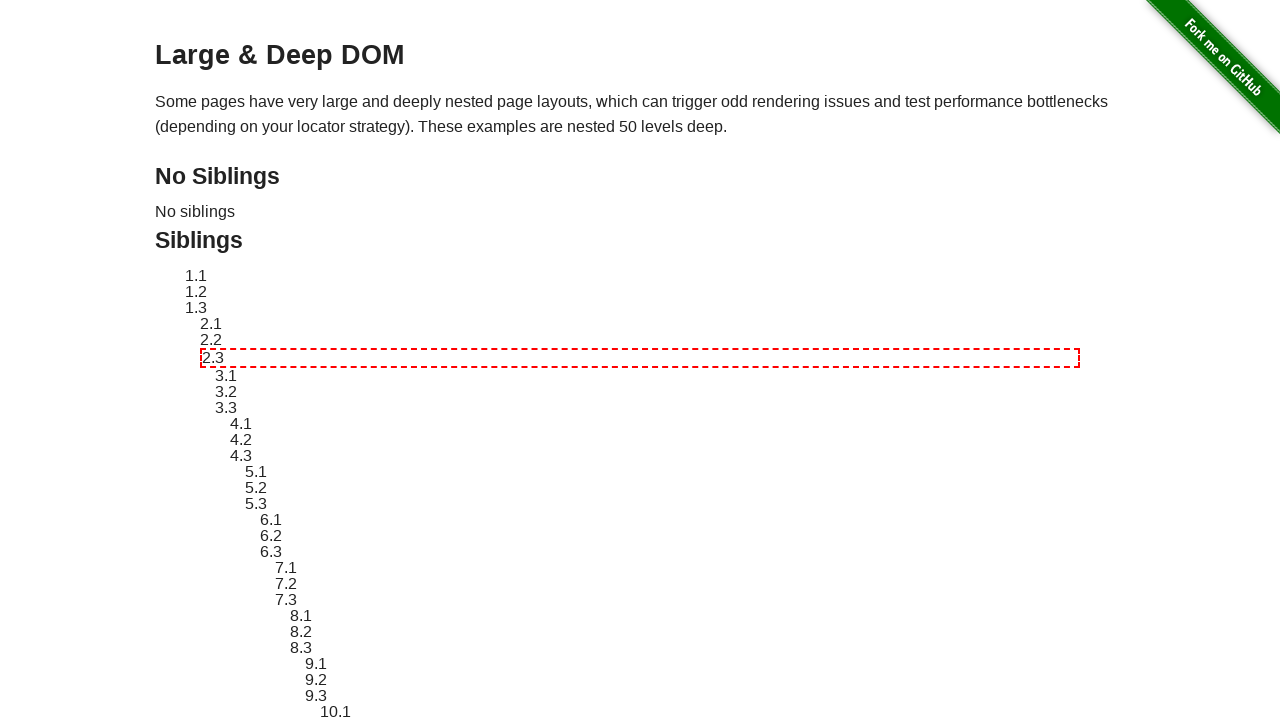

Waited 3 seconds to view the highlight
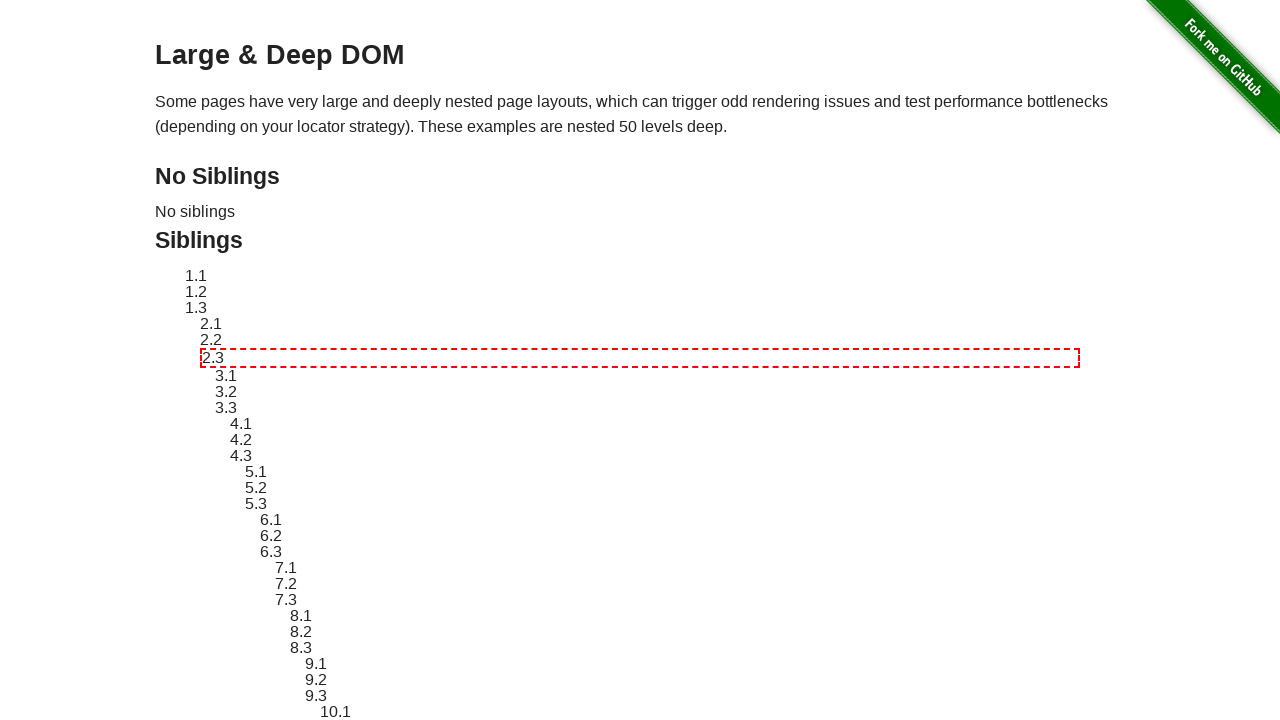

Reverted element style to original state
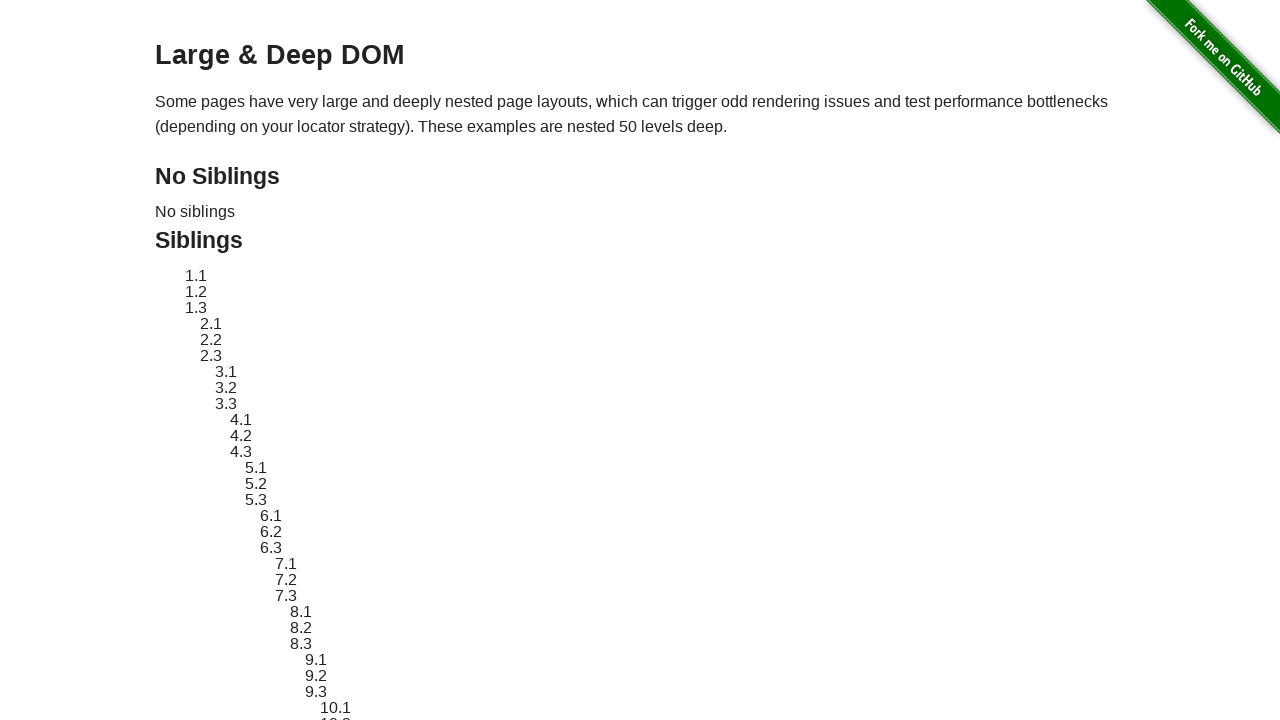

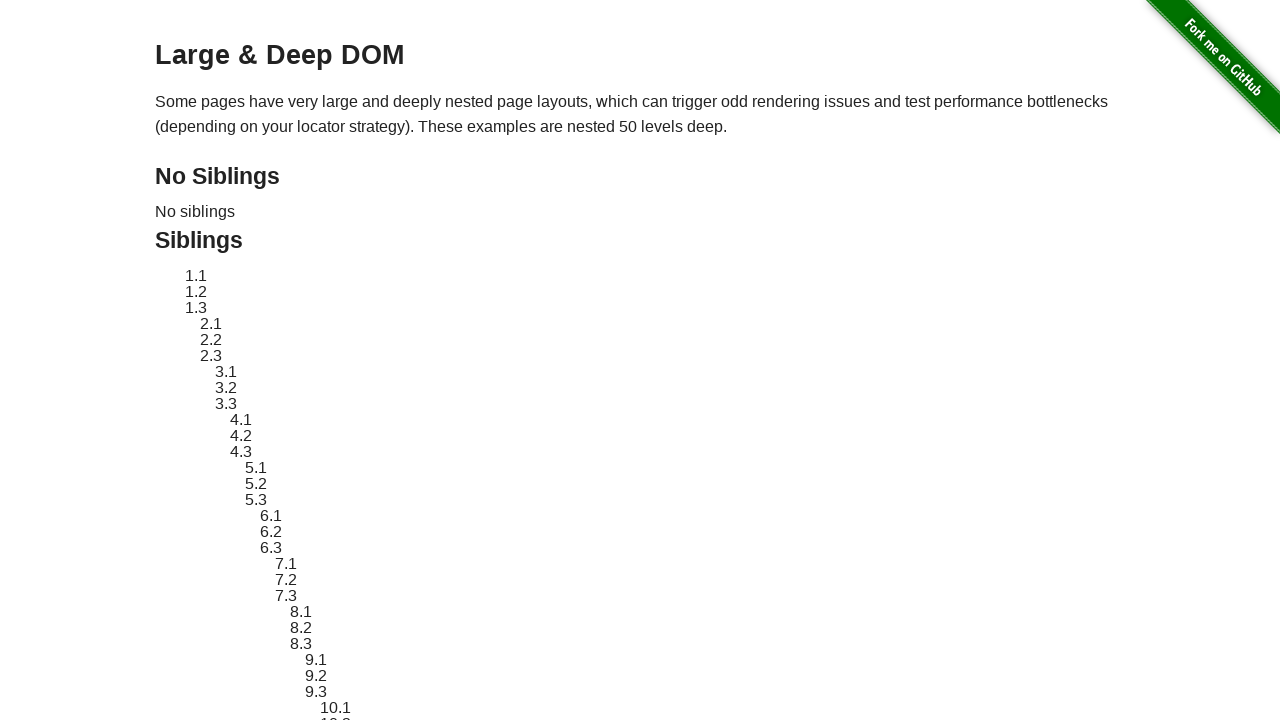